Navigates to W3Schools HTML tables page and interacts with a sample HTML table to verify that table data can be located and read, specifically finding a company name "Island Trading" in the customers table.

Starting URL: https://www.w3schools.com/html/html_tables.asp

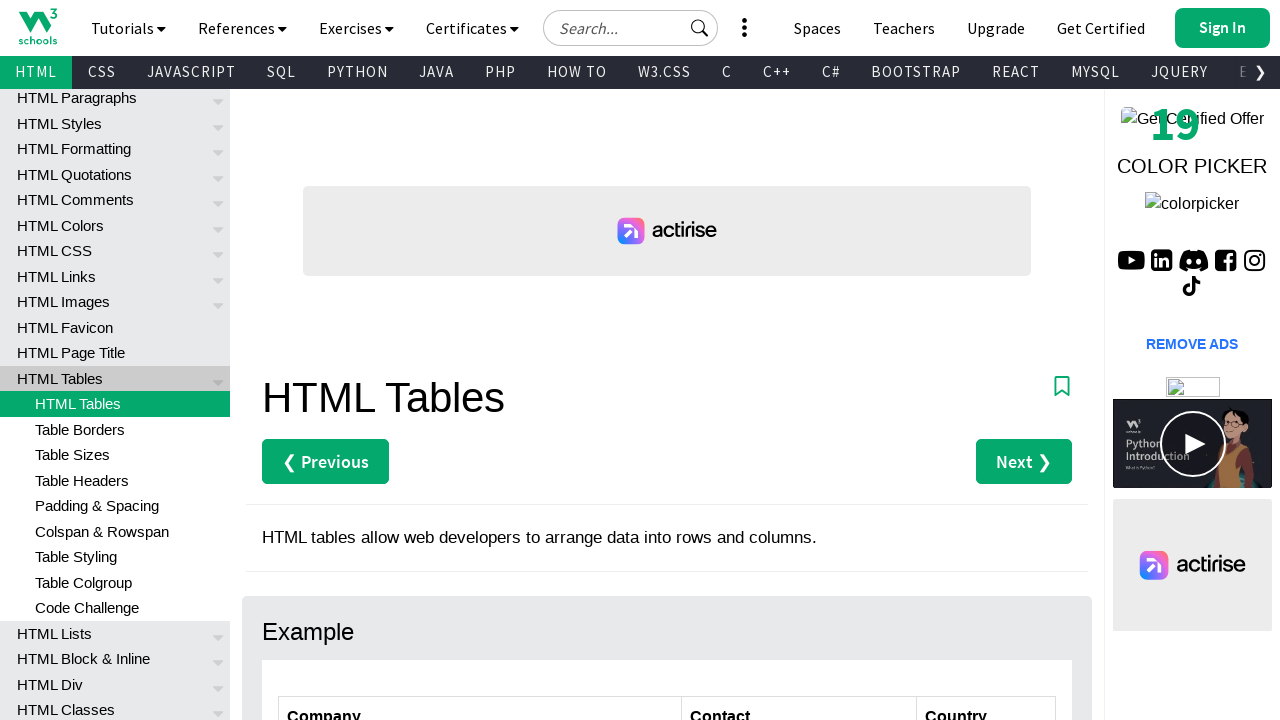

Waited for customers table with id 'customers' to be visible
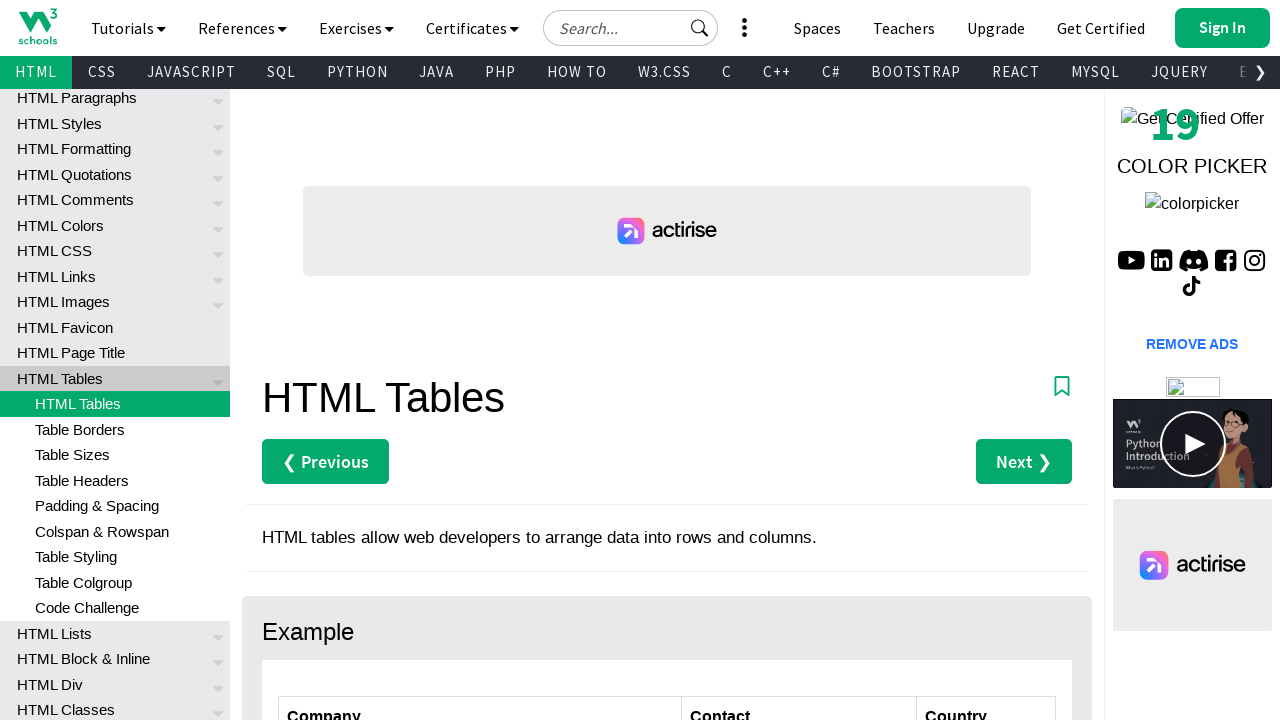

Verified that table columns are present - third column cell found
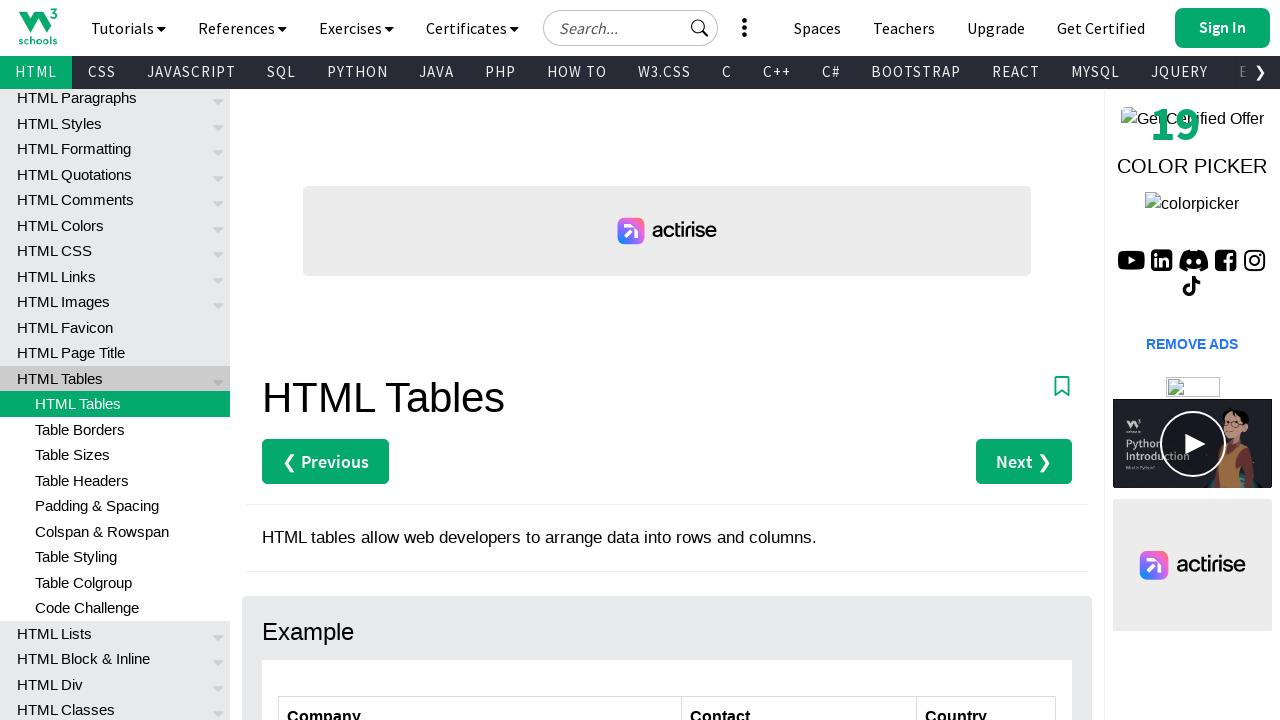

Clicked on 'Island Trading' cell in the customers table at (480, 360) on xpath=//table[@id='customers']//td[contains(text(), 'Island Trading')]
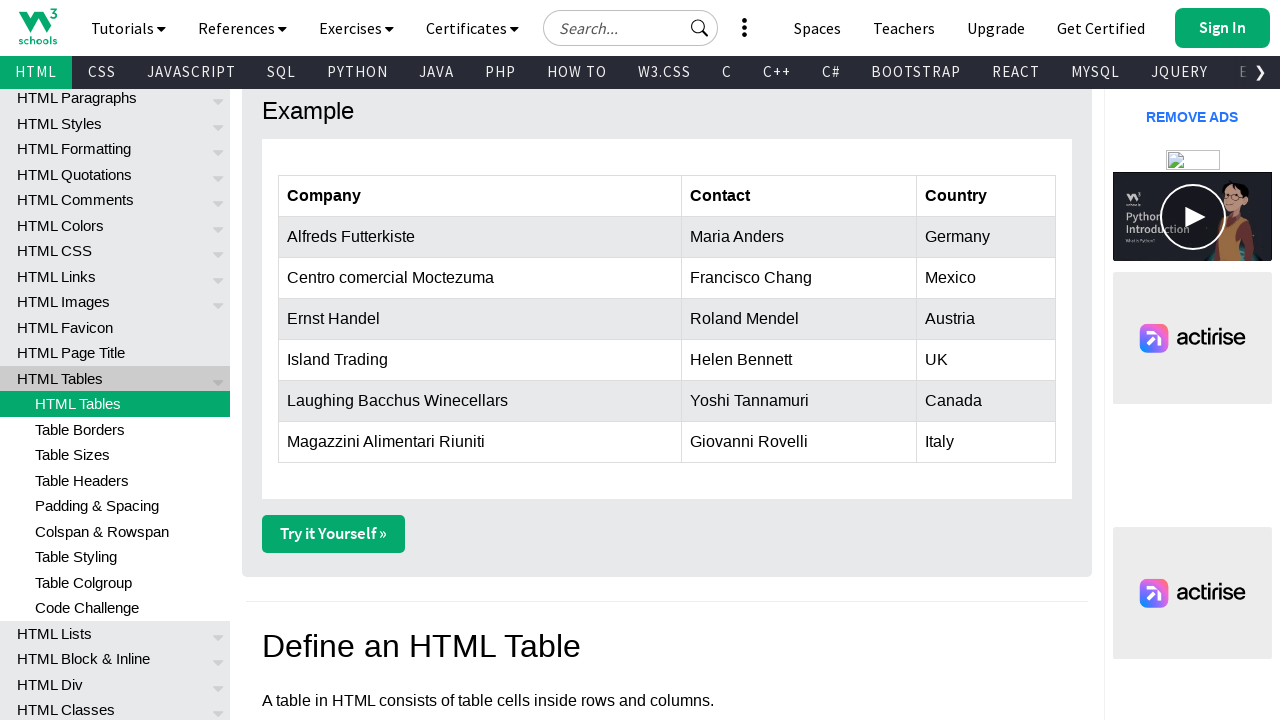

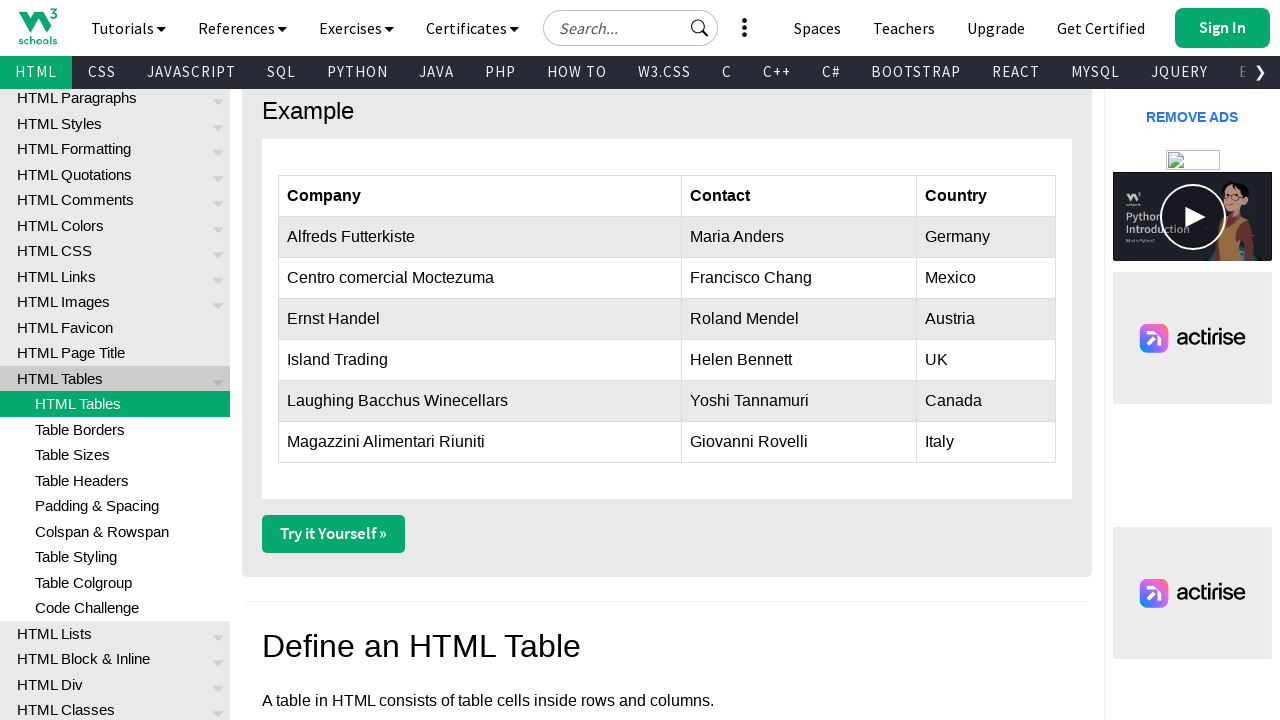